Tests table sorting functionality by clicking on the header to sort, verifying the sort order, and then searching for a specific item ("Rice") across multiple pages to retrieve its price

Starting URL: https://rahulshettyacademy.com/seleniumPractise/#/offers

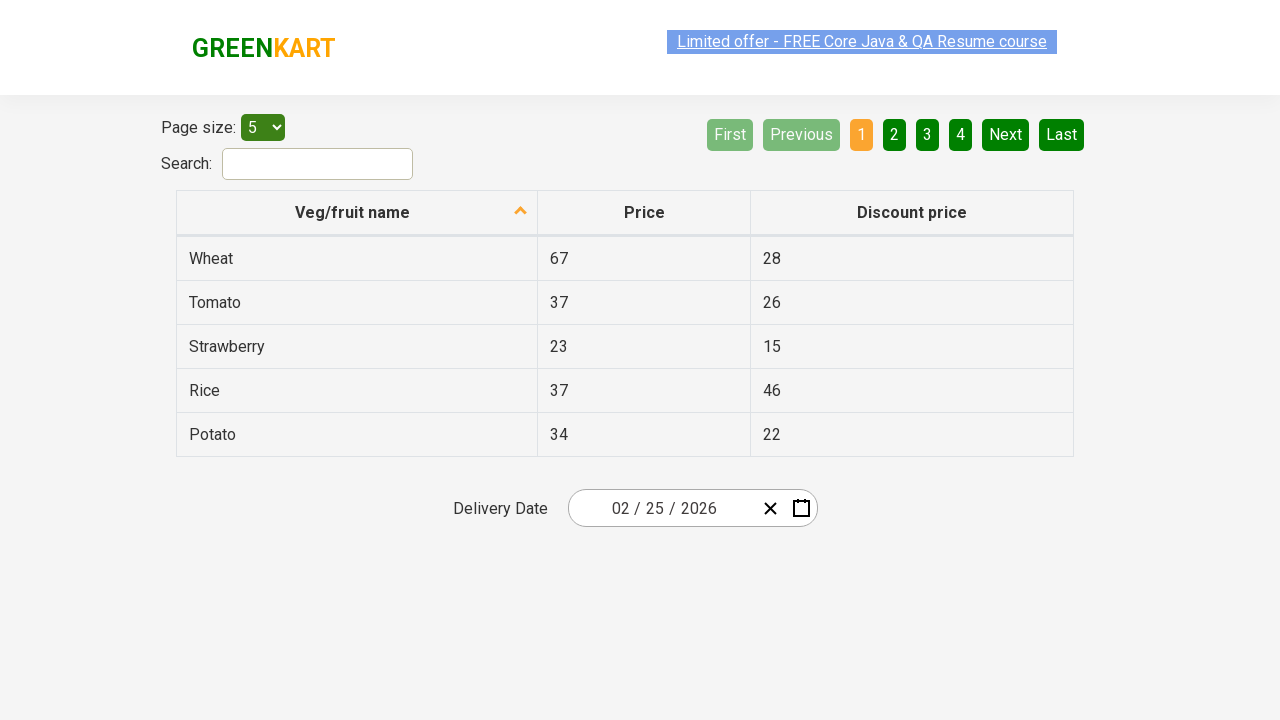

Clicked first column header to sort table at (357, 213) on xpath=//tr/th[1]
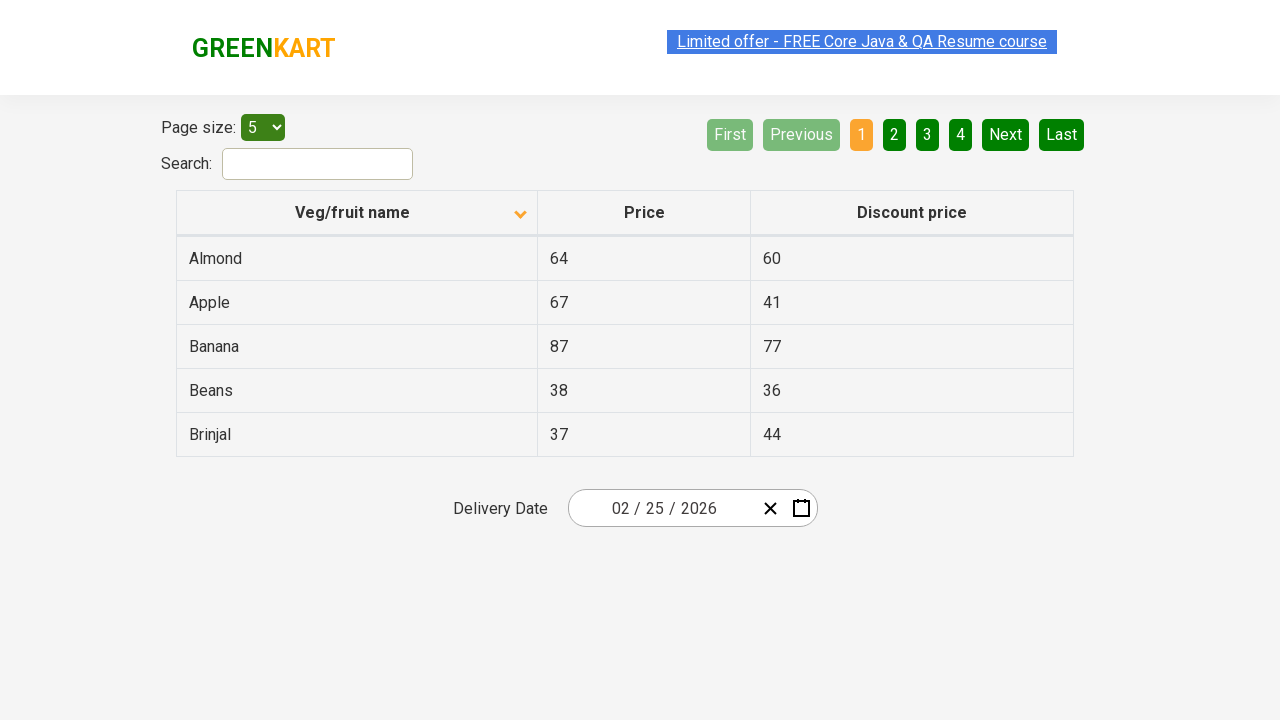

Retrieved all items from first column
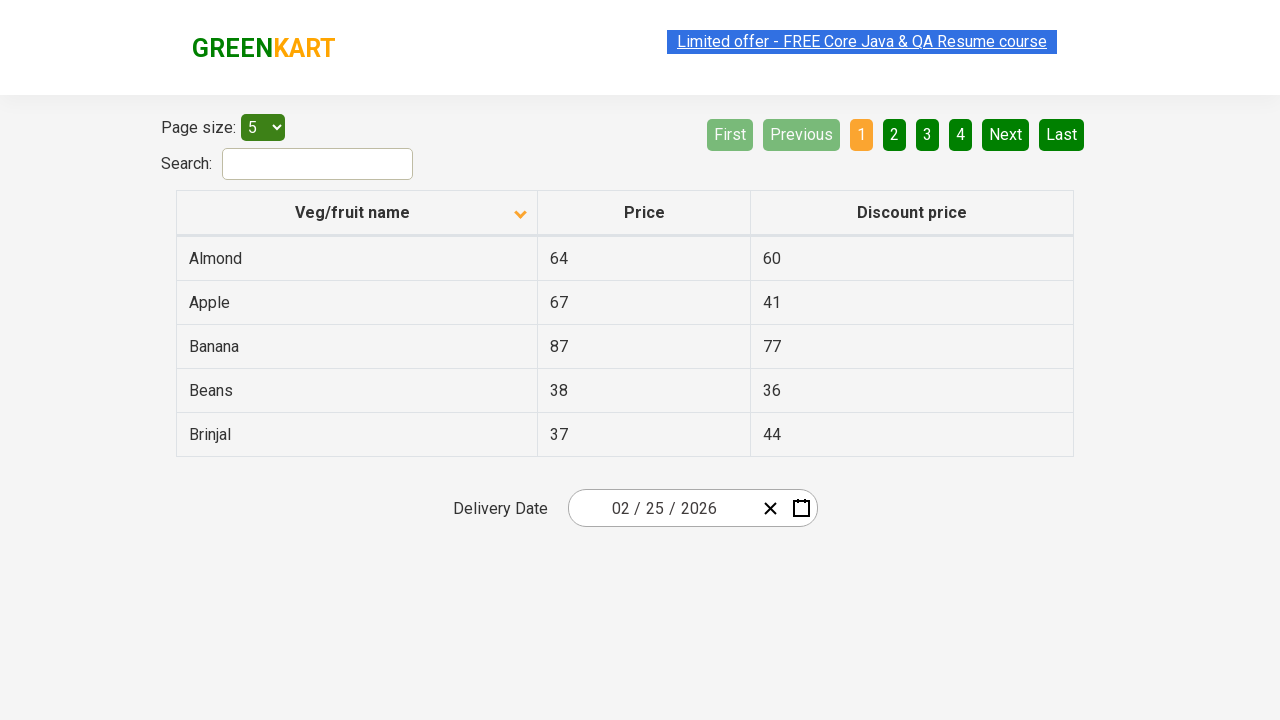

Verified table is sorted correctly
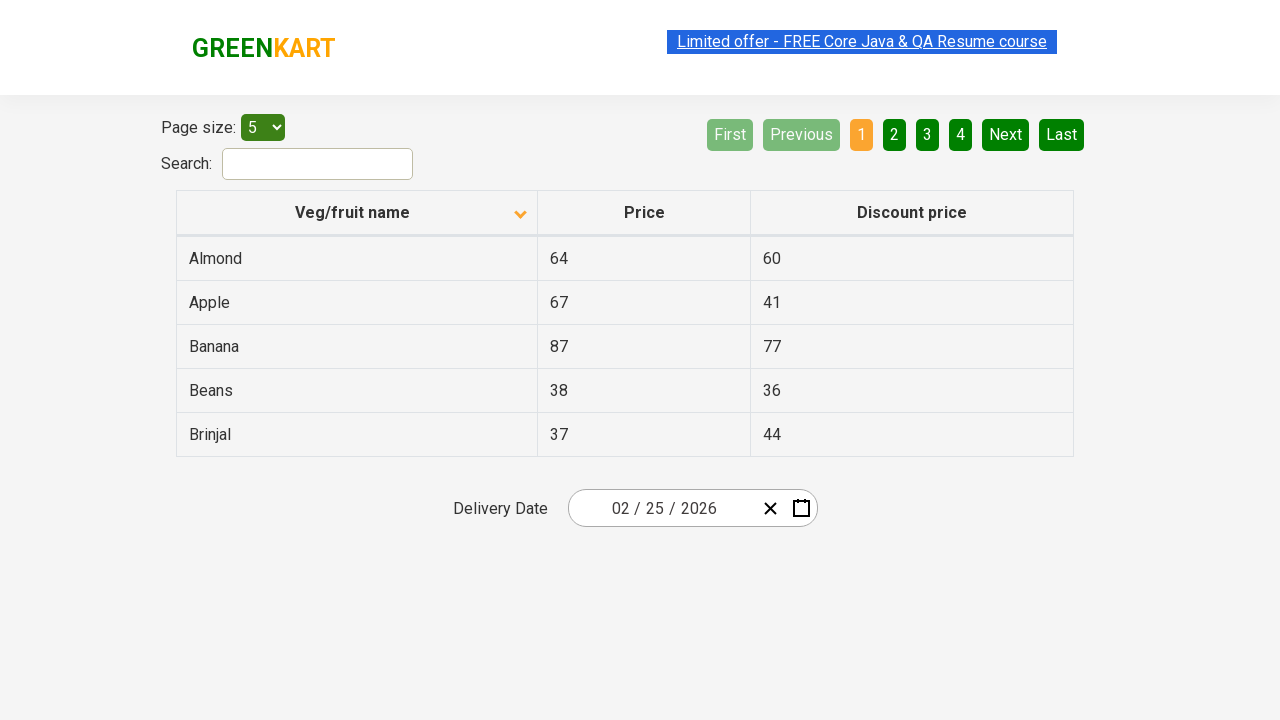

Retrieved all items from first column of current page
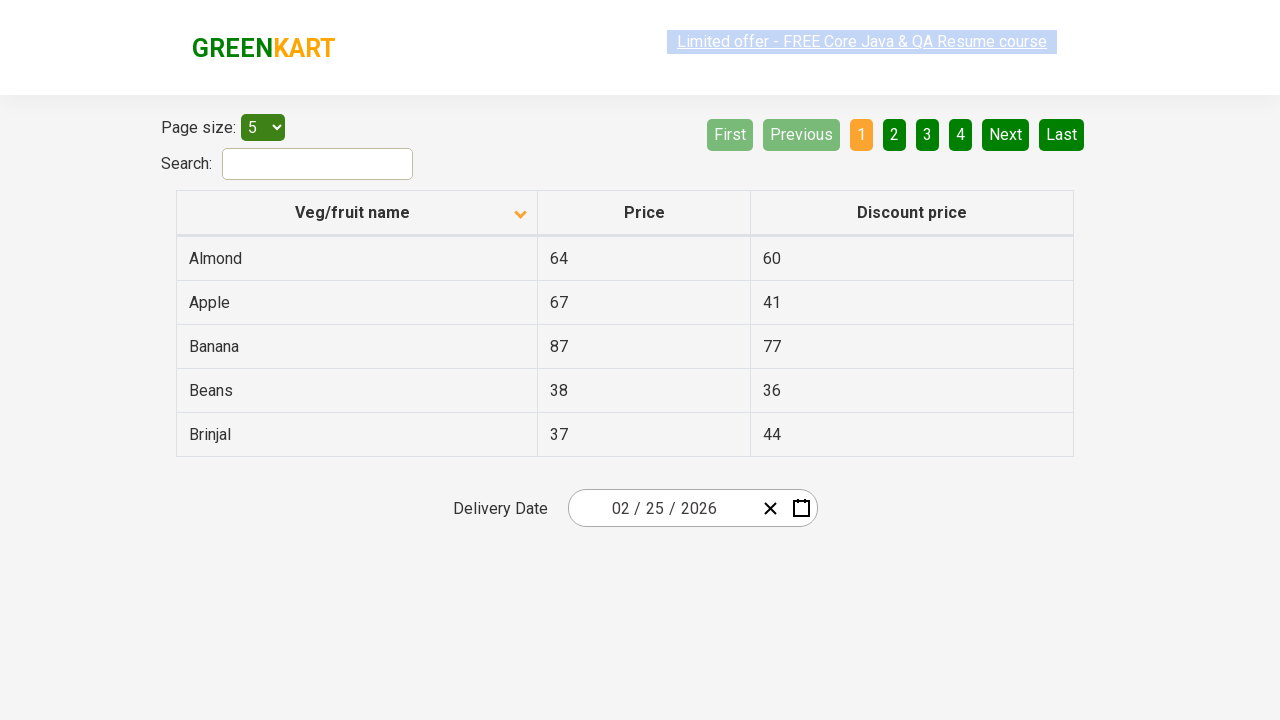

Clicked Next button to navigate to next page at (1006, 134) on xpath=//a[@aria-label='Next']
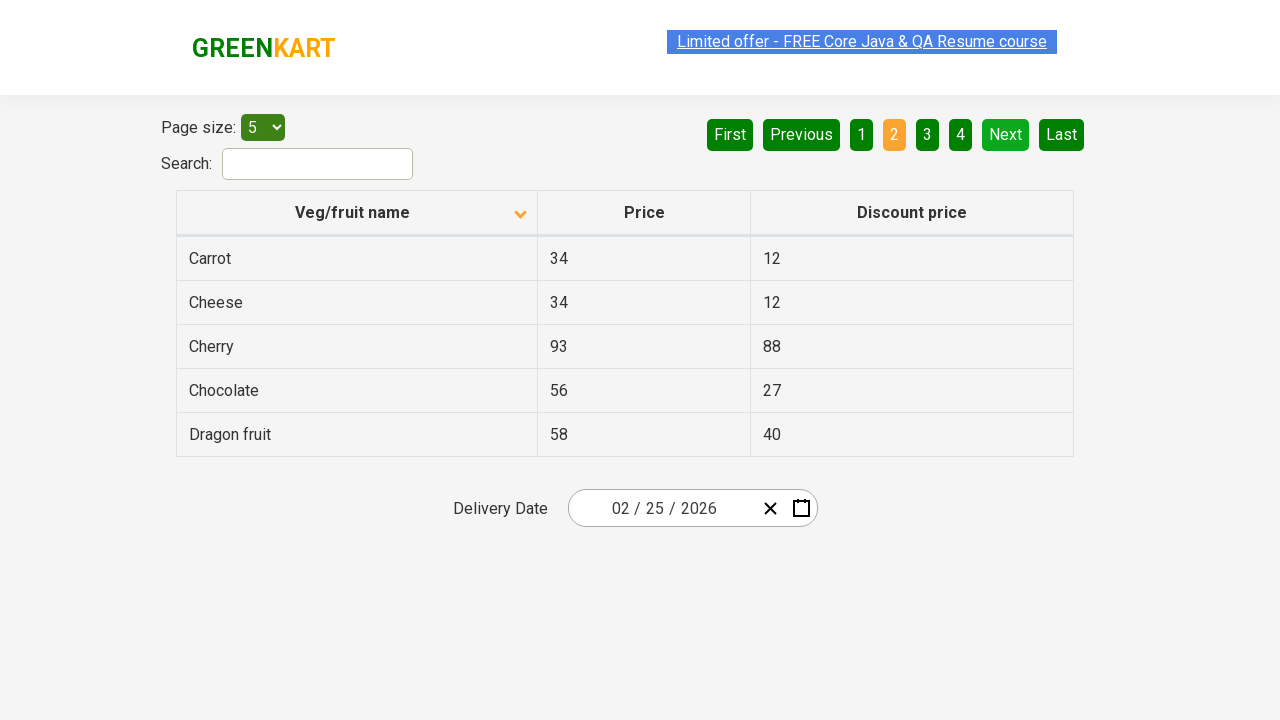

Waited for table to update on next page
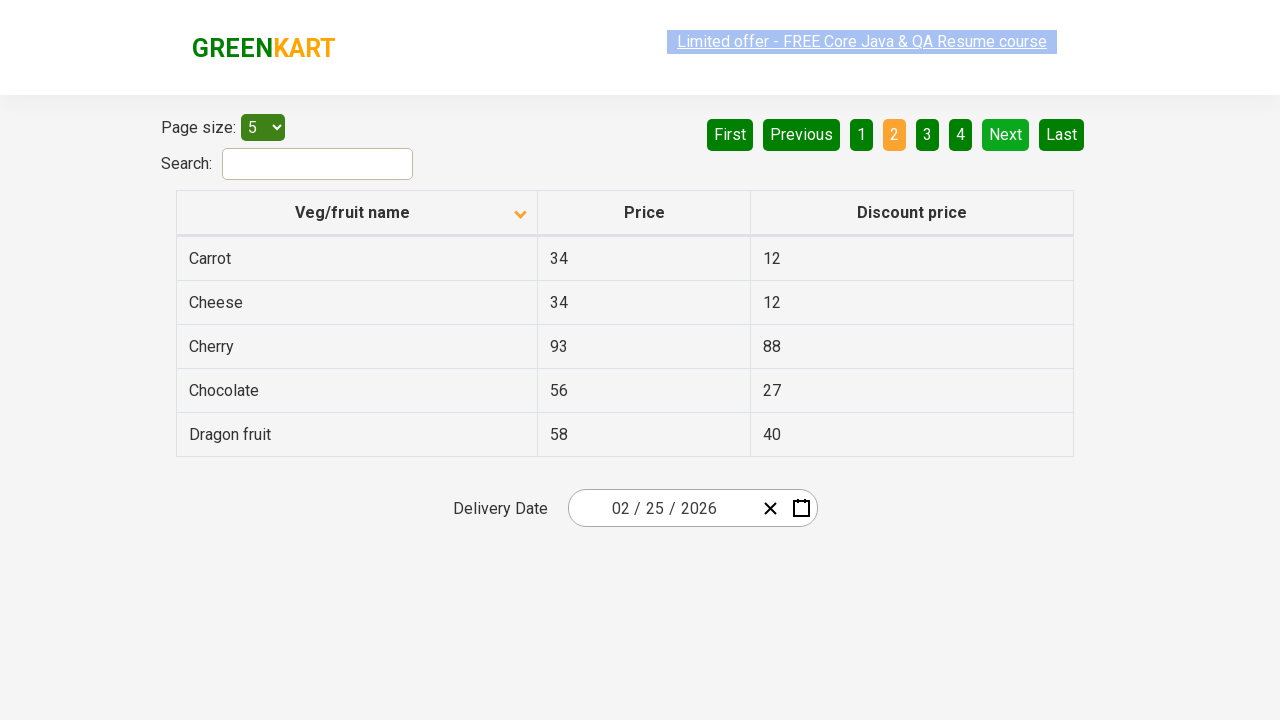

Retrieved all items from first column of current page
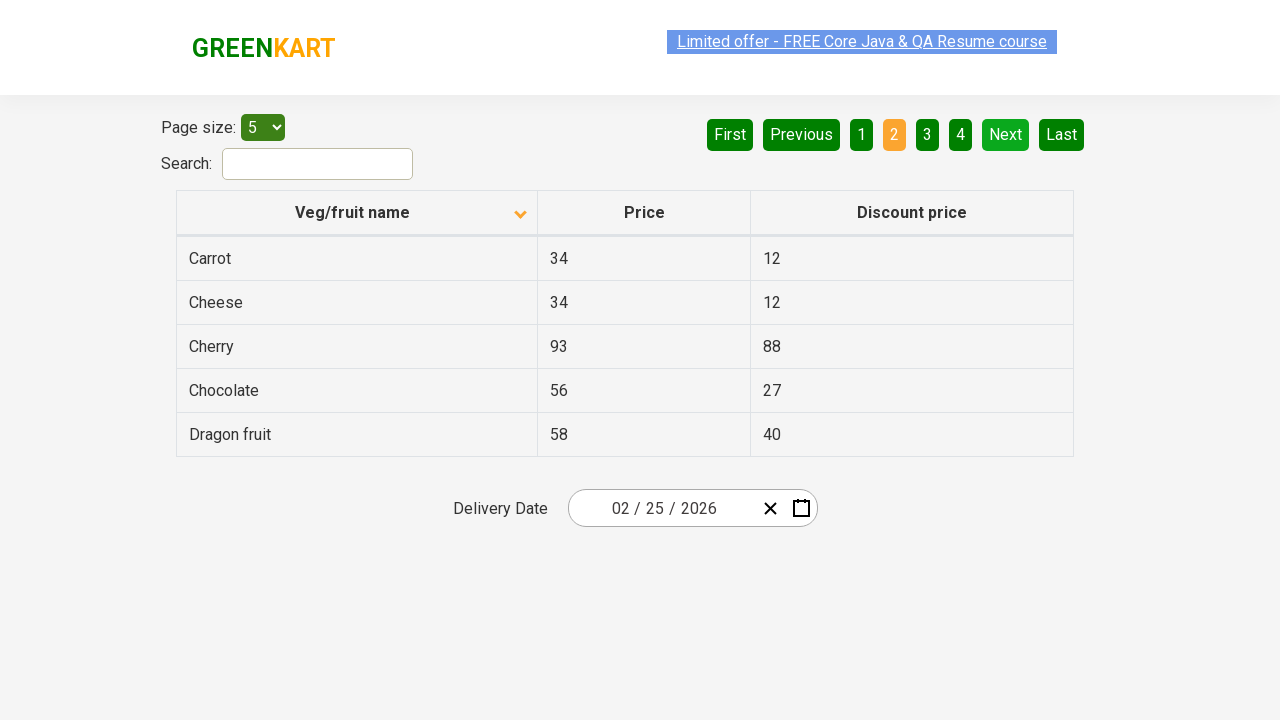

Clicked Next button to navigate to next page at (1006, 134) on xpath=//a[@aria-label='Next']
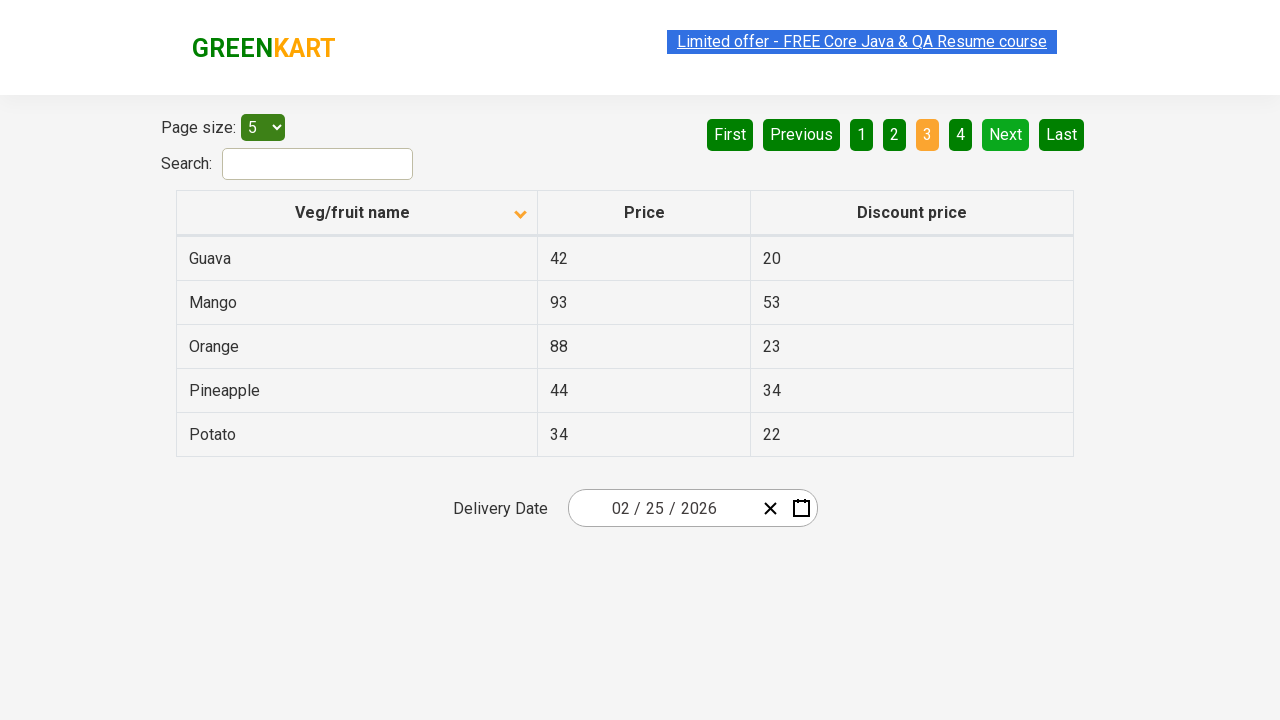

Waited for table to update on next page
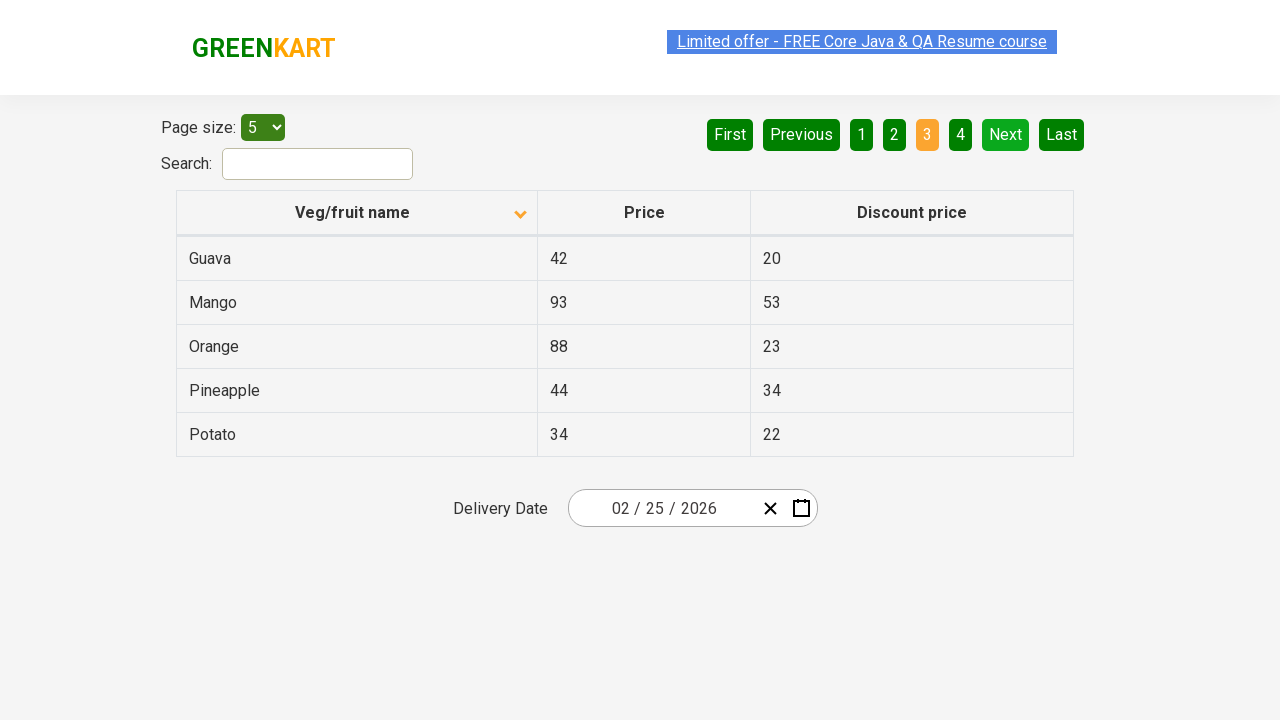

Retrieved all items from first column of current page
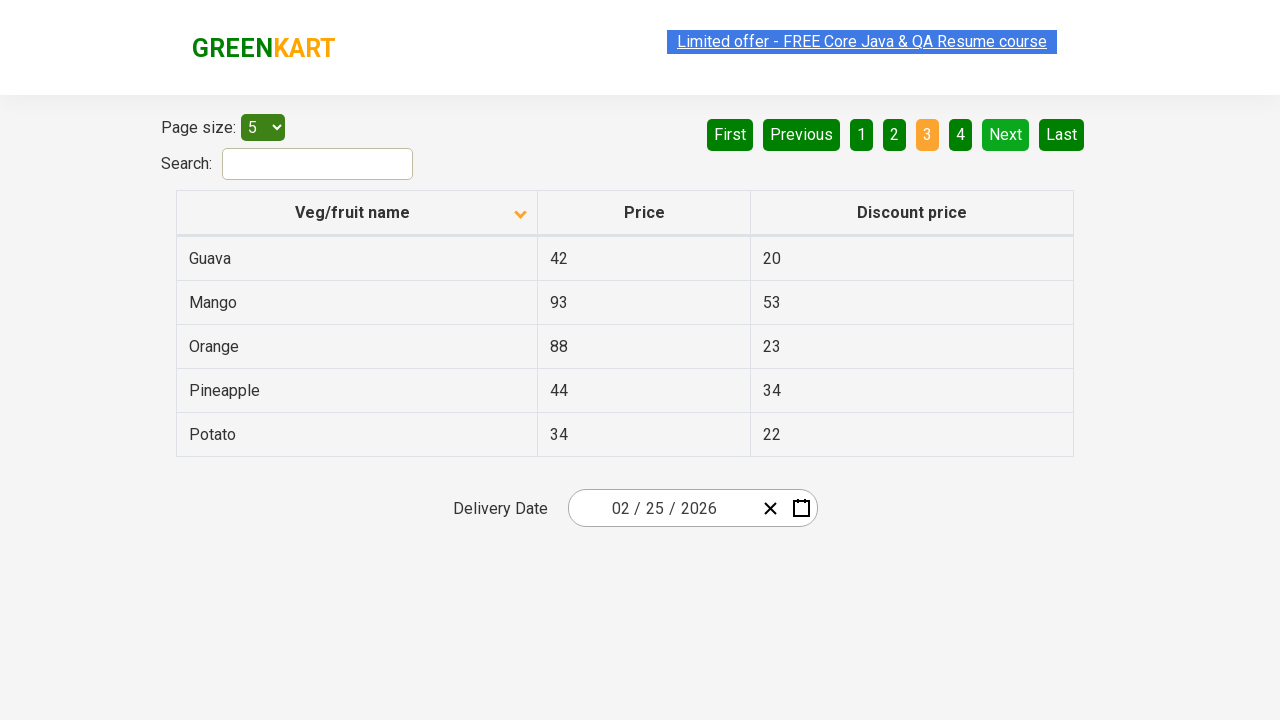

Clicked Next button to navigate to next page at (1006, 134) on xpath=//a[@aria-label='Next']
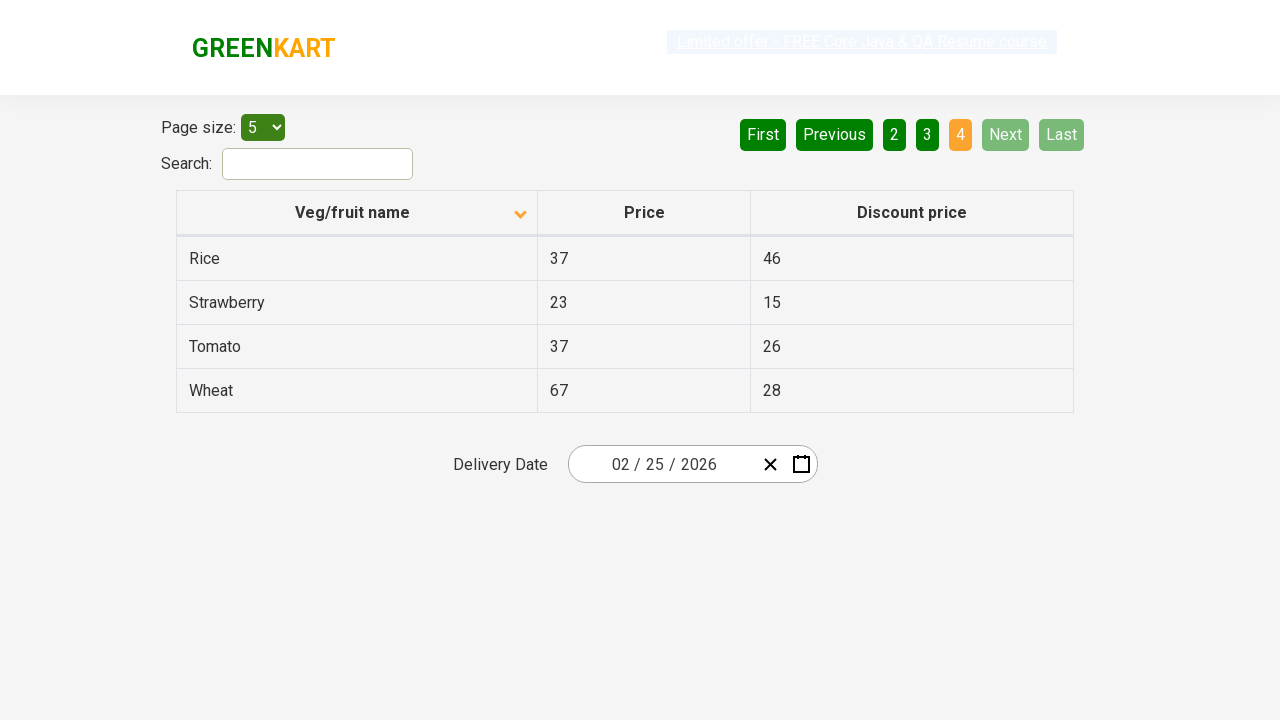

Waited for table to update on next page
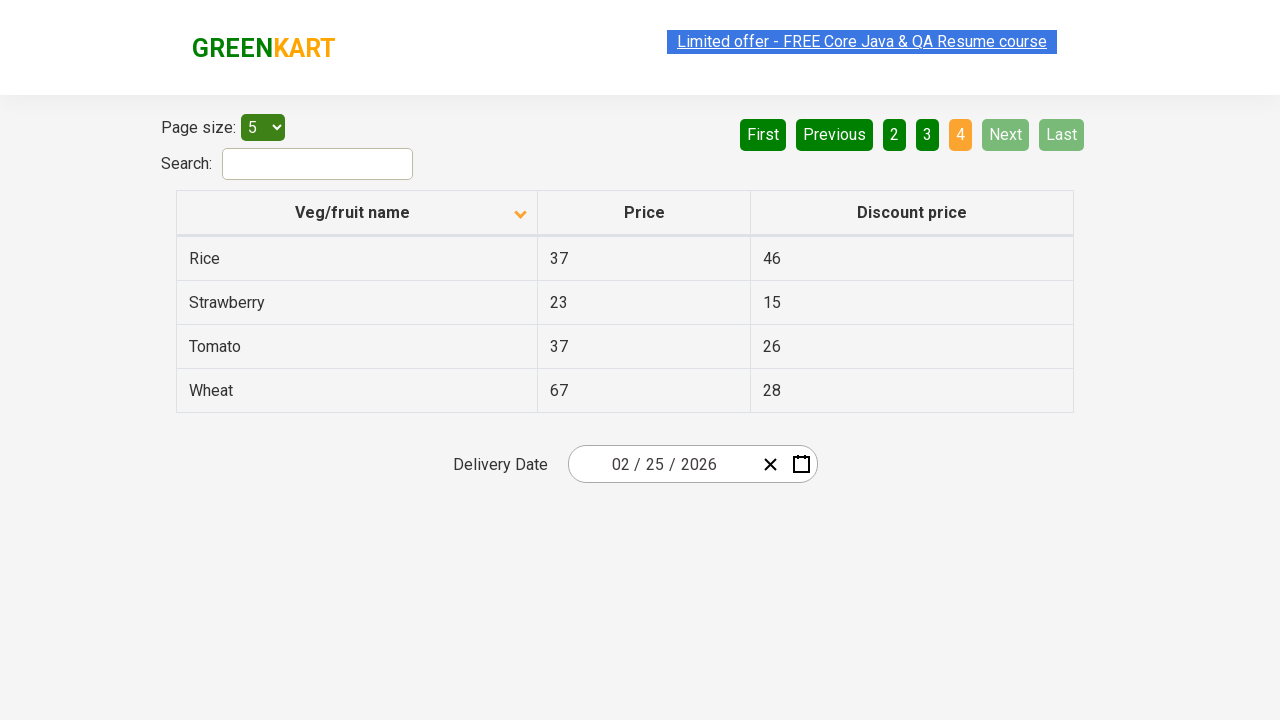

Retrieved all items from first column of current page
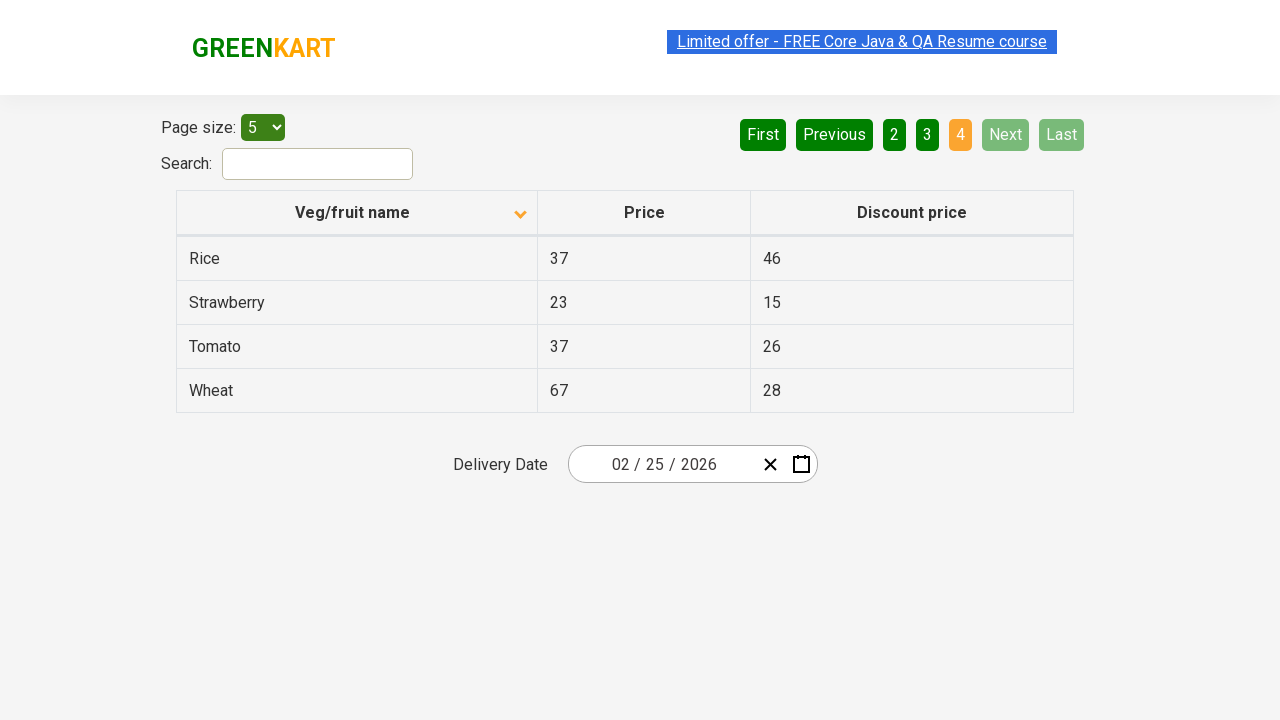

Found 'Rice' in table with price: 37
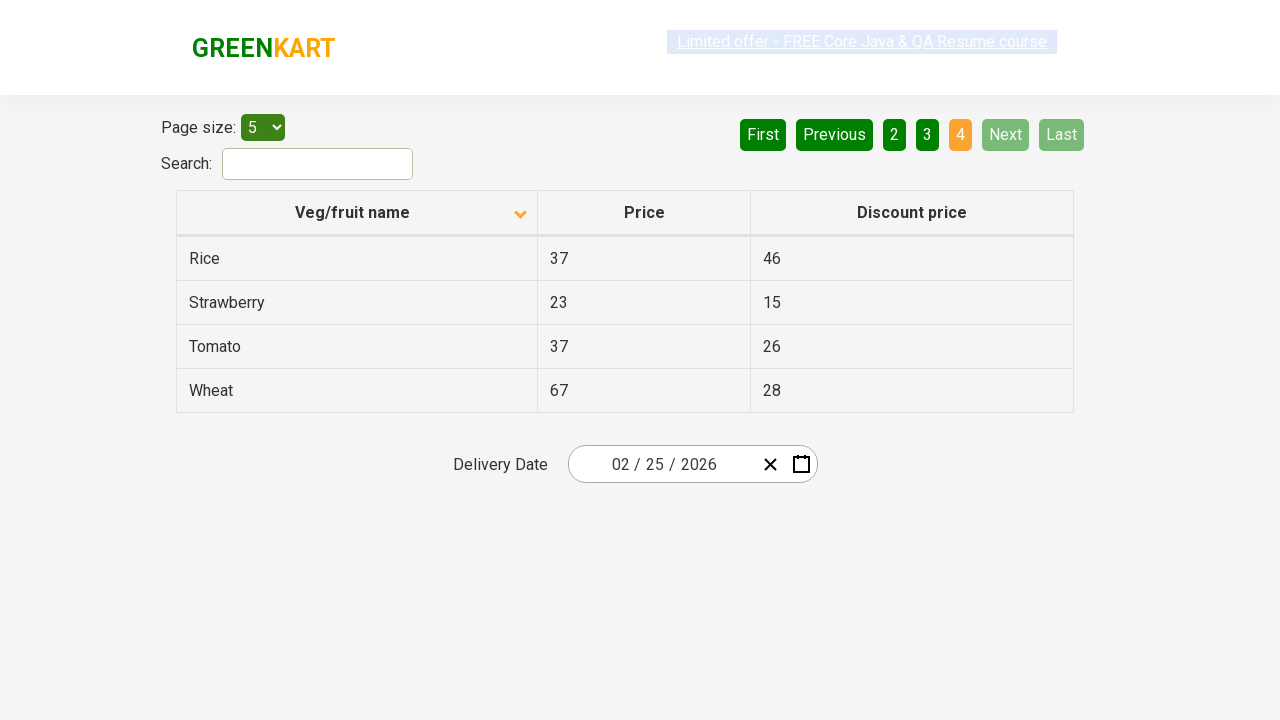

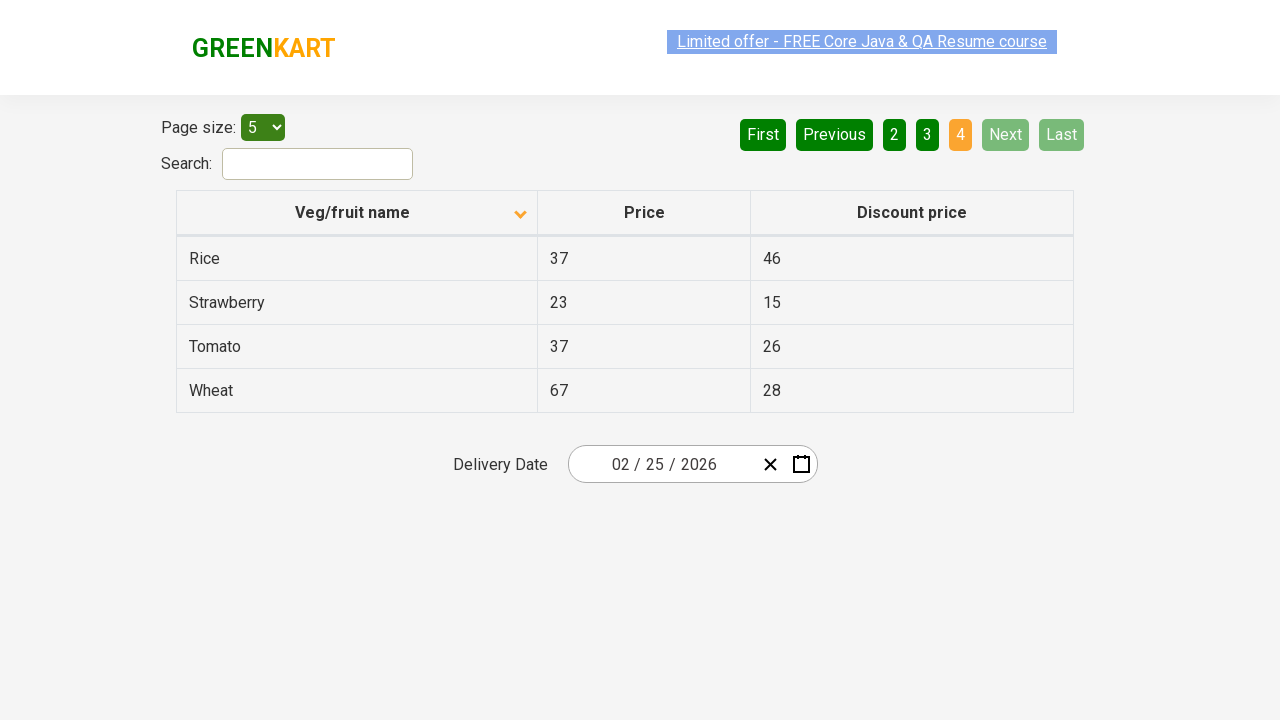